Tests table sorting functionality by clicking on a column header and verifying that the data is properly sorted

Starting URL: https://rahulshettyacademy.com/seleniumPractise/#/offers

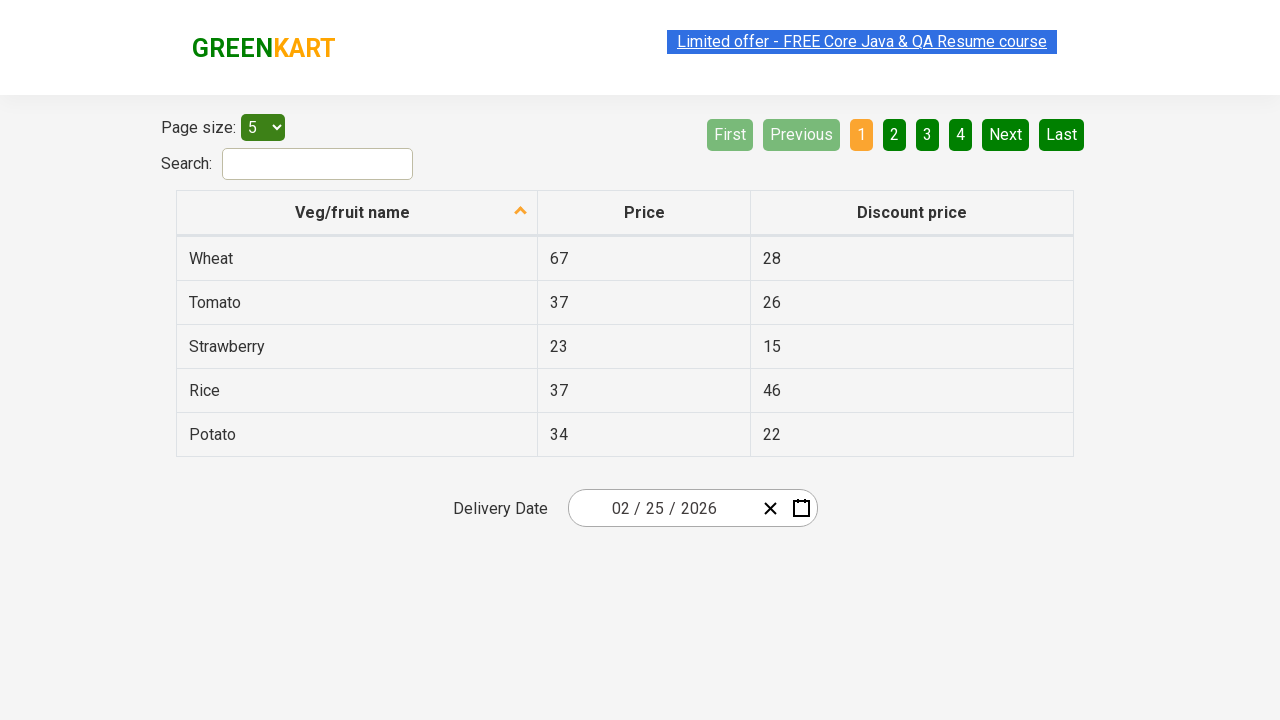

Clicked first column header to sort table at (357, 213) on xpath=//tr/th[1]
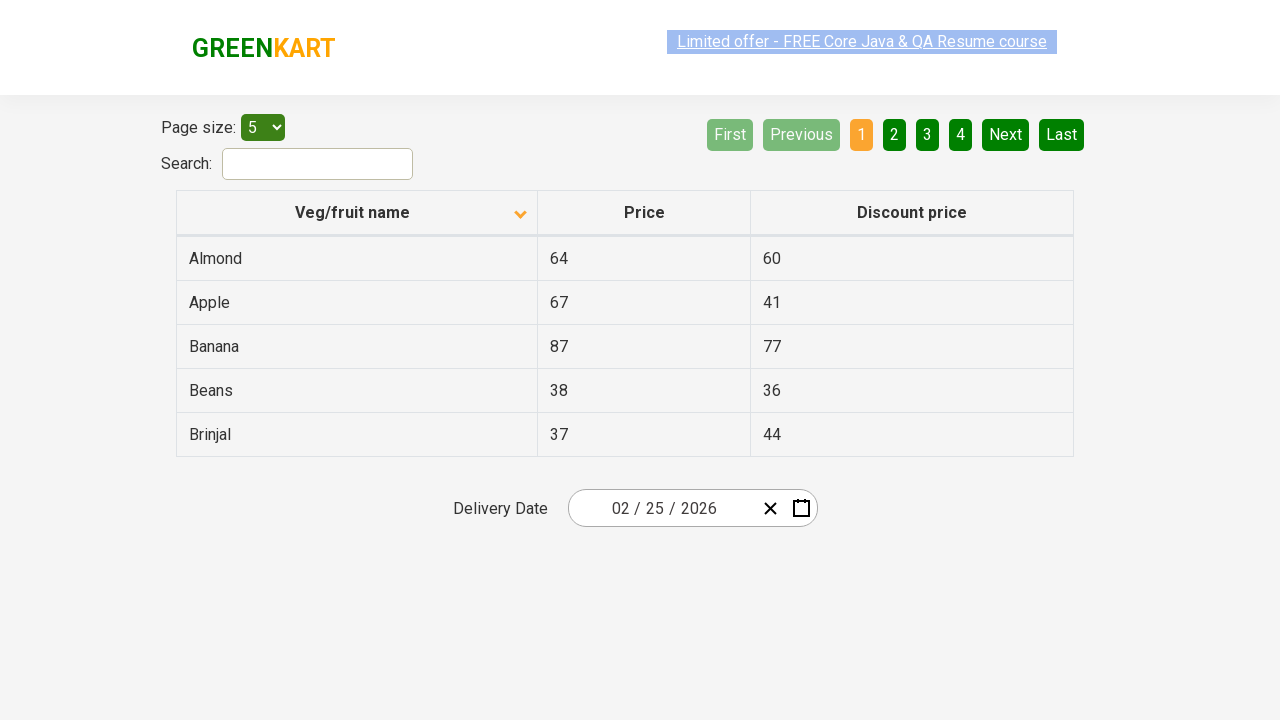

Table sorted and first column data loaded
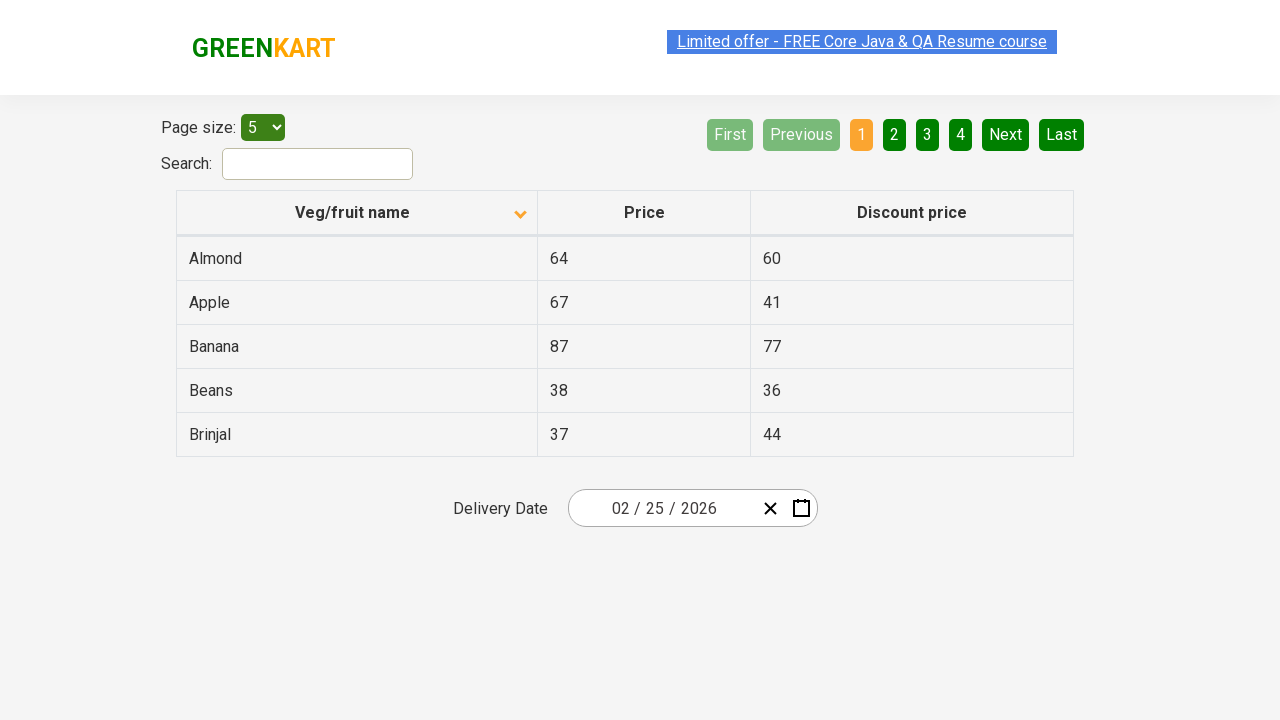

Retrieved all elements from first column
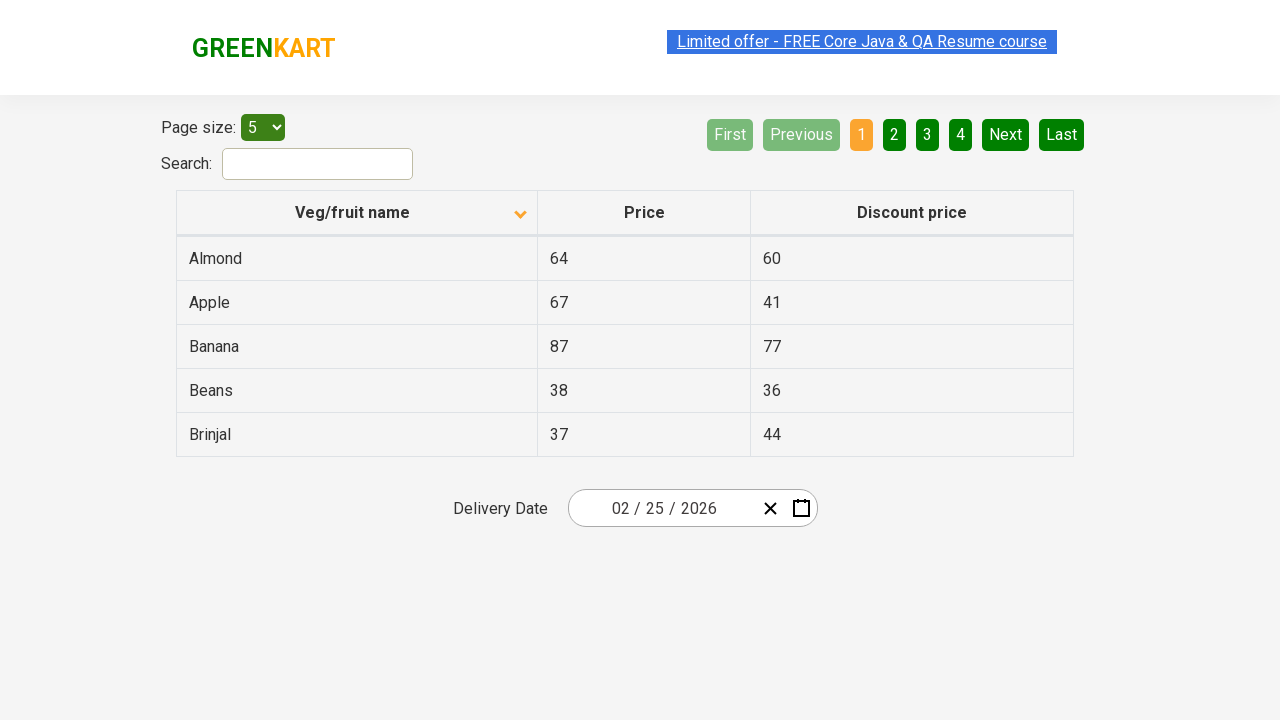

Extracted text content from all column elements
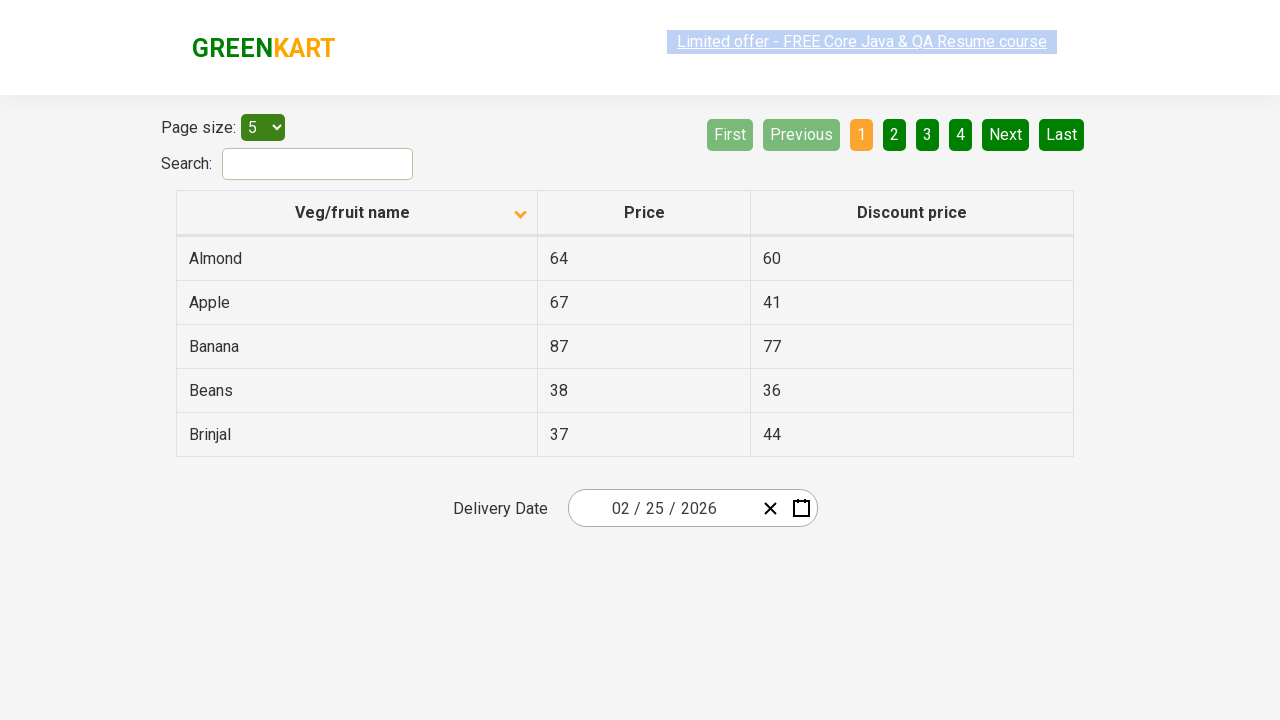

Verified table data is properly sorted in ascending order
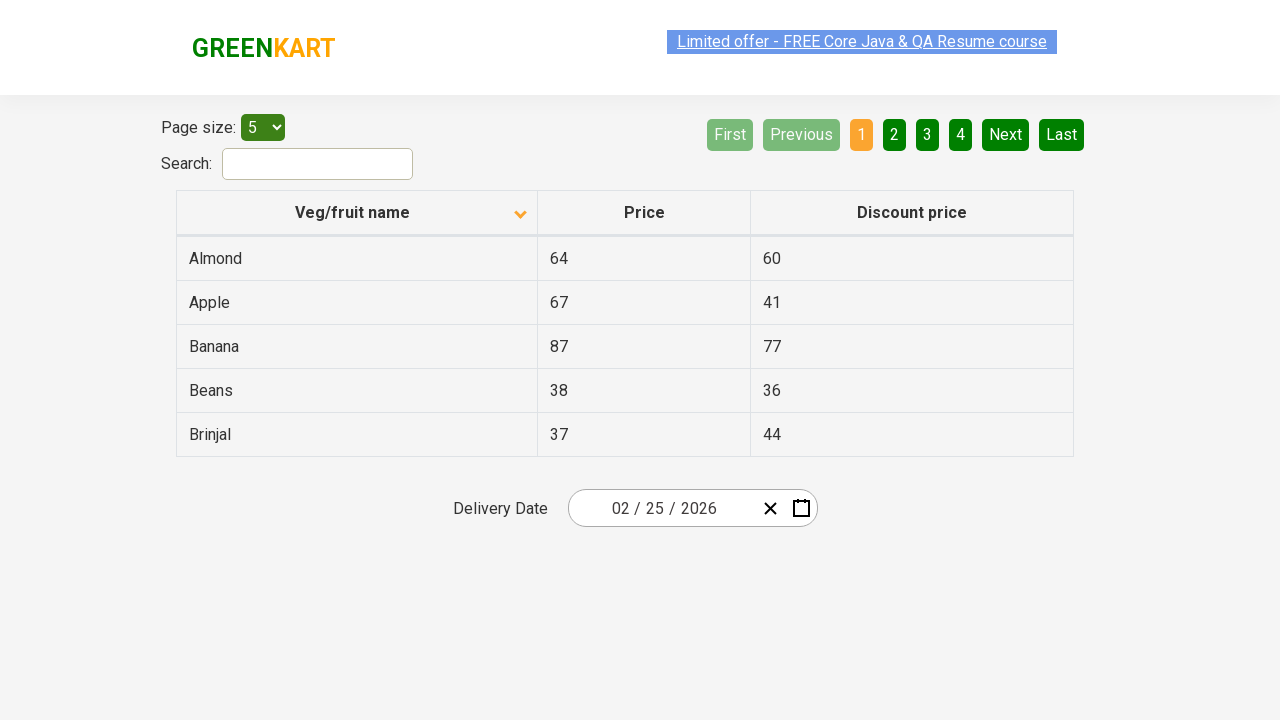

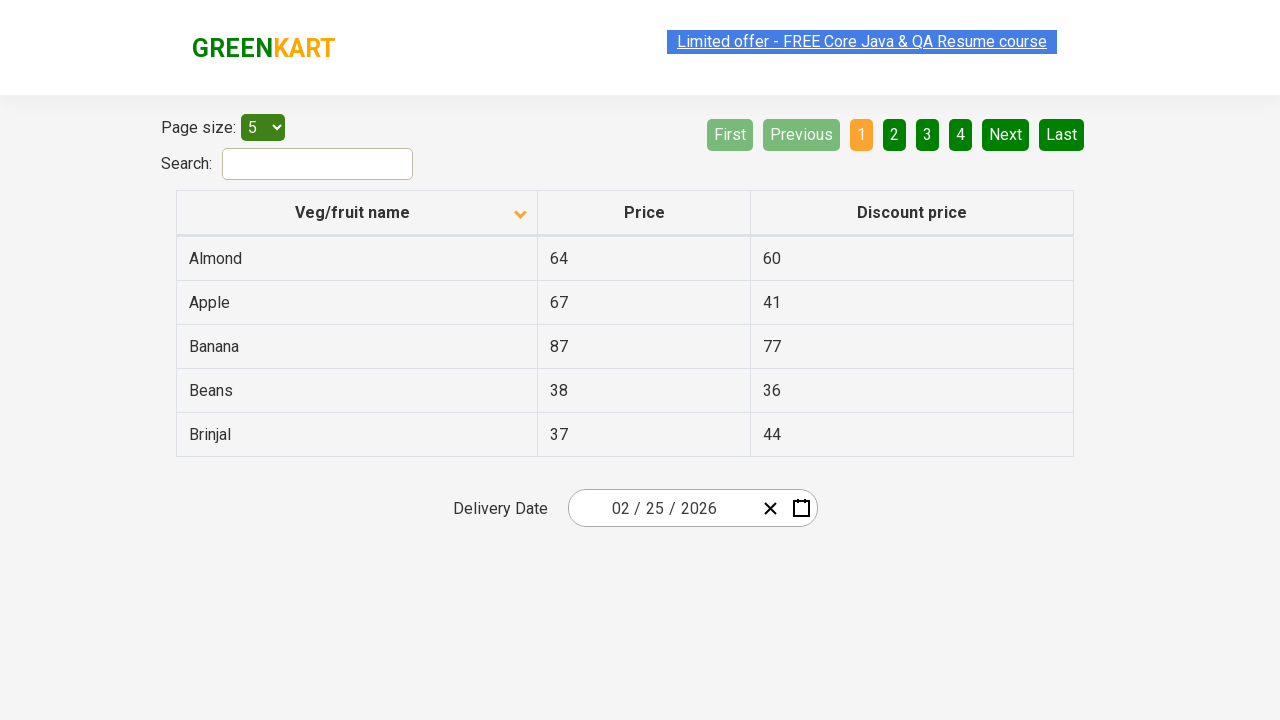